Navigates to Selenium HQ site and clicks on an image link if it exists

Starting URL: http://seleniumhq.org

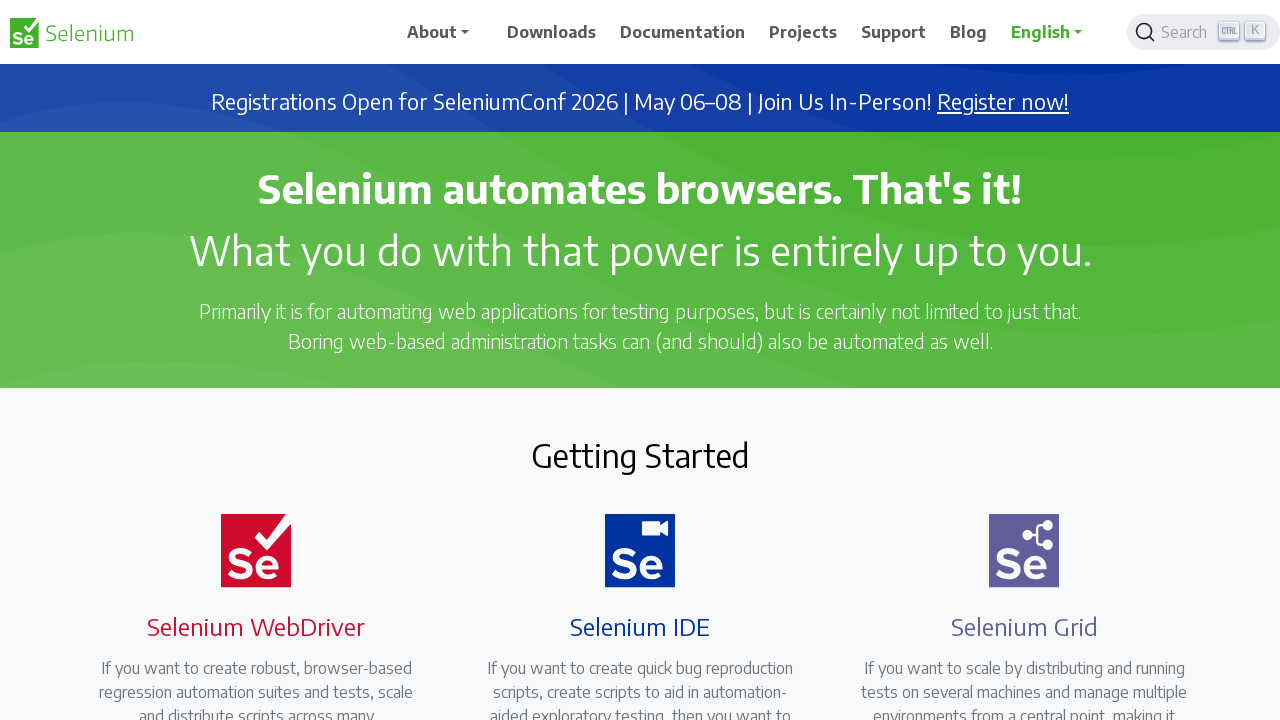

Navigated to Selenium HQ site
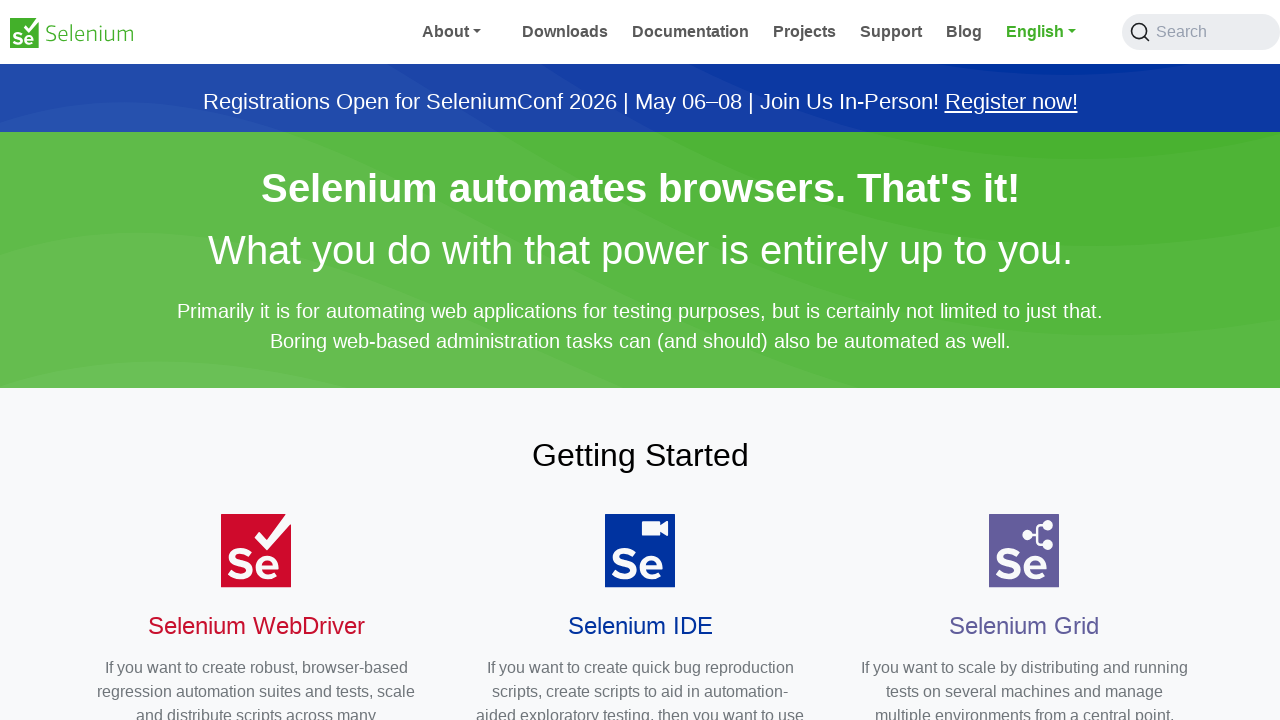

Image link is not visible on the page
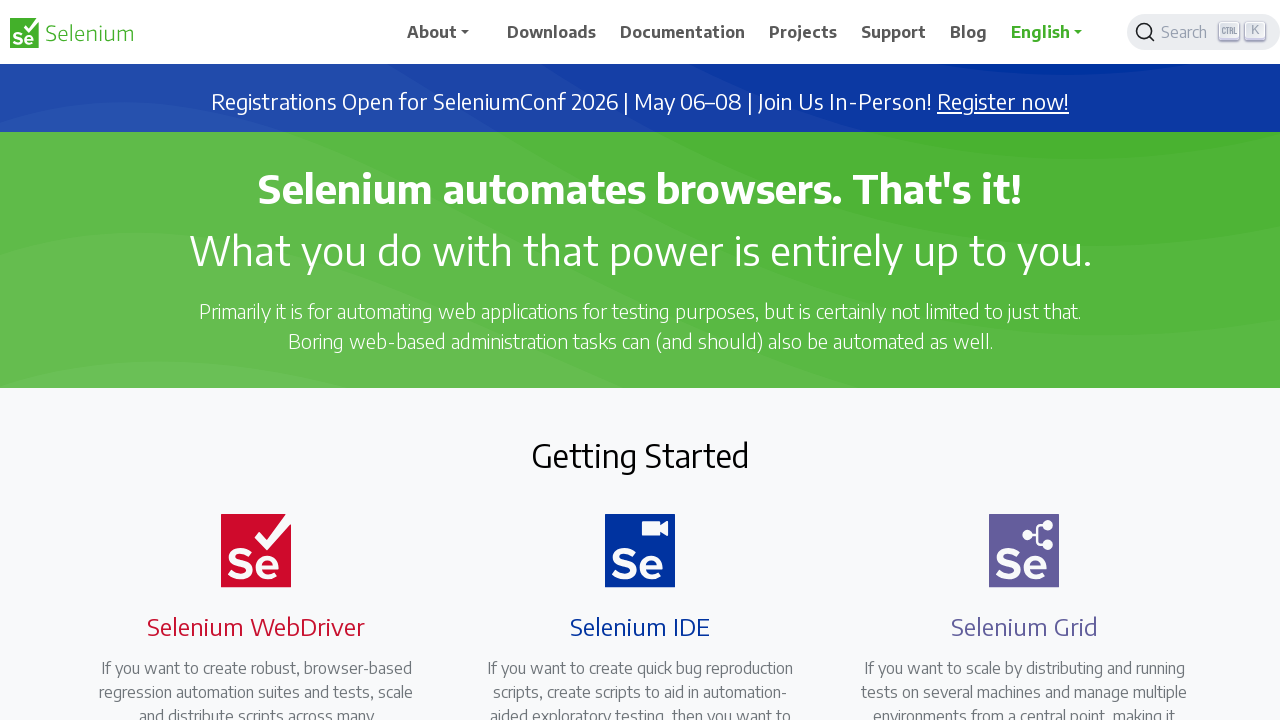

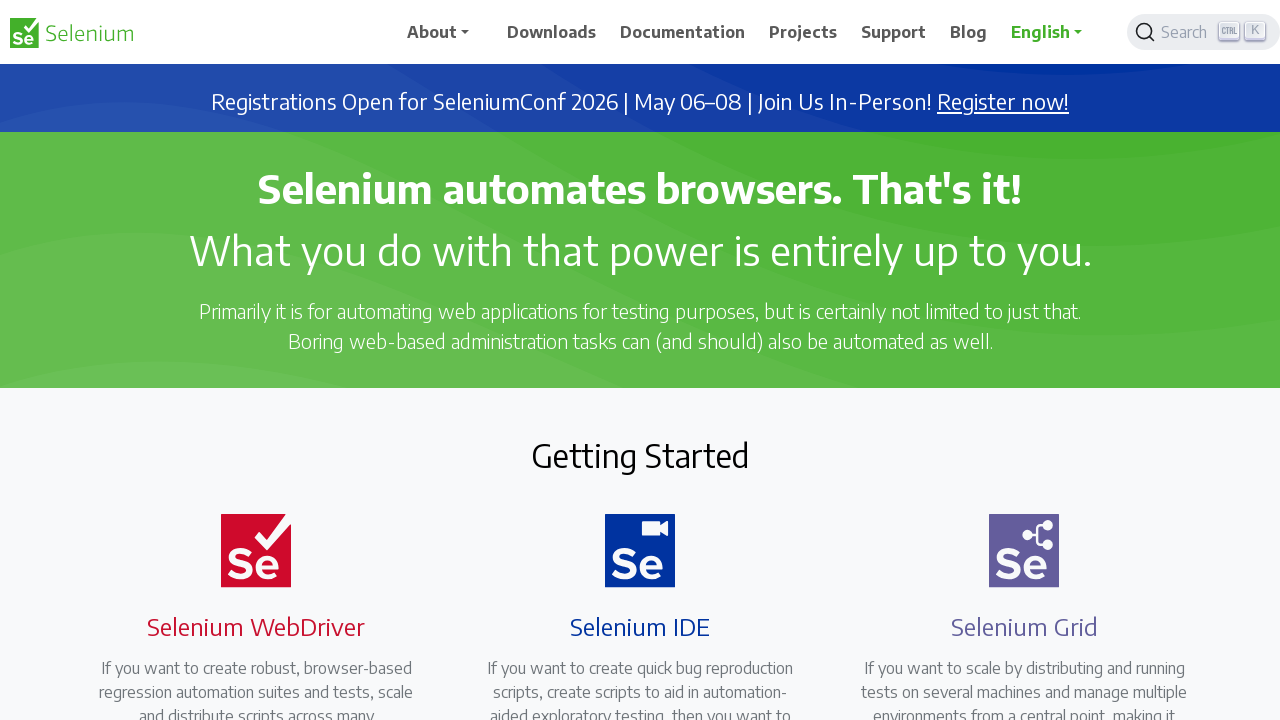